Tests loading images page by waiting for exactly 4 images to appear using fluent wait pattern with polling.

Starting URL: https://bonigarcia.dev/selenium-webdriver-java/loading-images.html

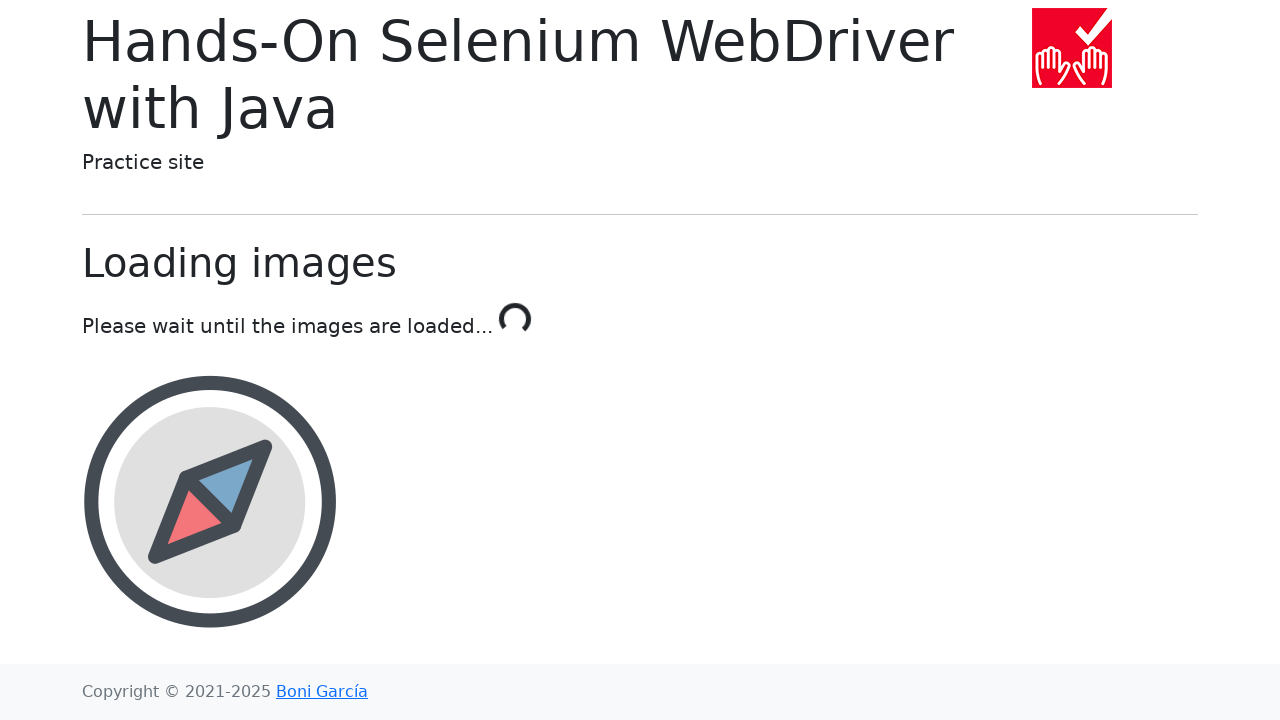

Navigated to loading images page
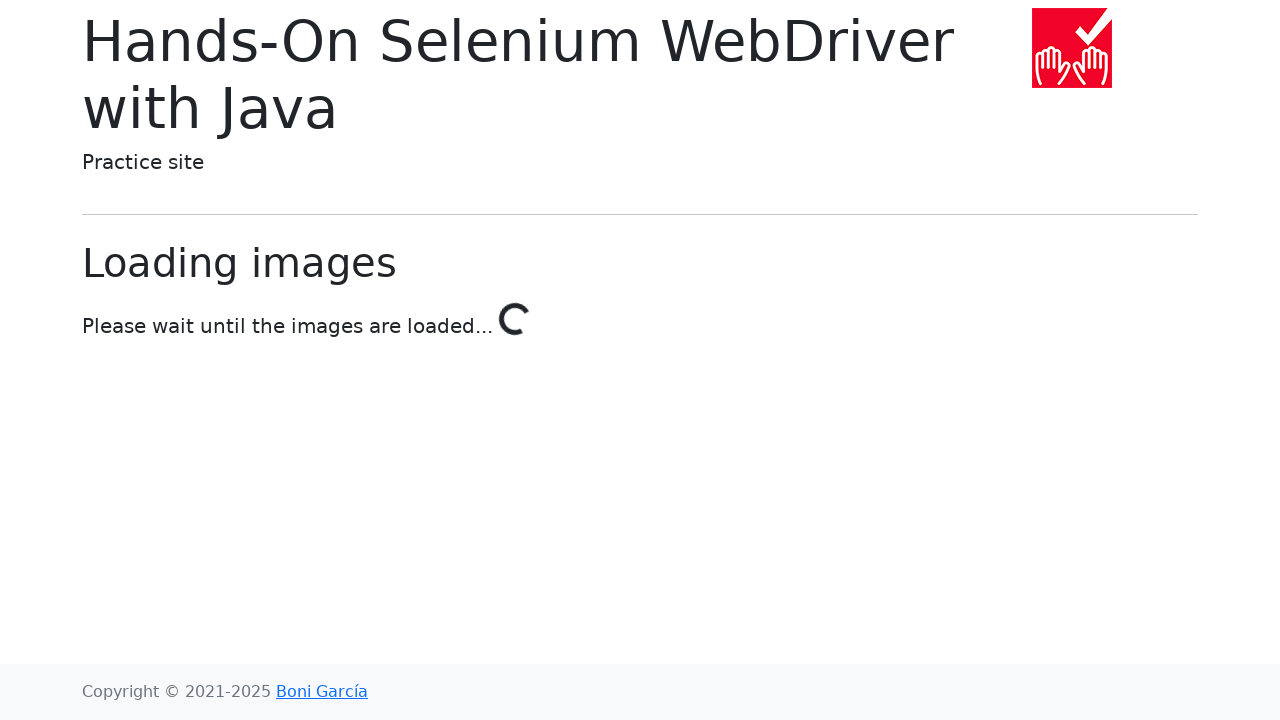

Waited for exactly 4 images to appear in the container using fluent wait pattern
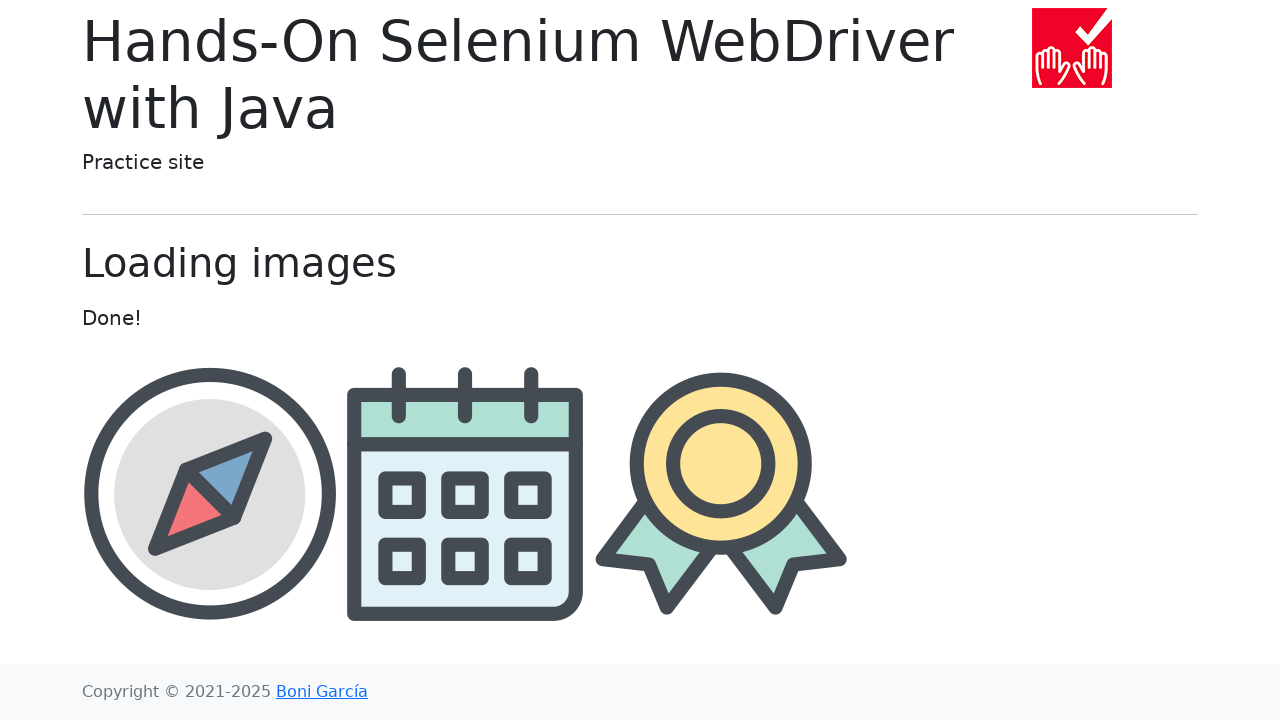

Verified that exactly 4 images are present in the container
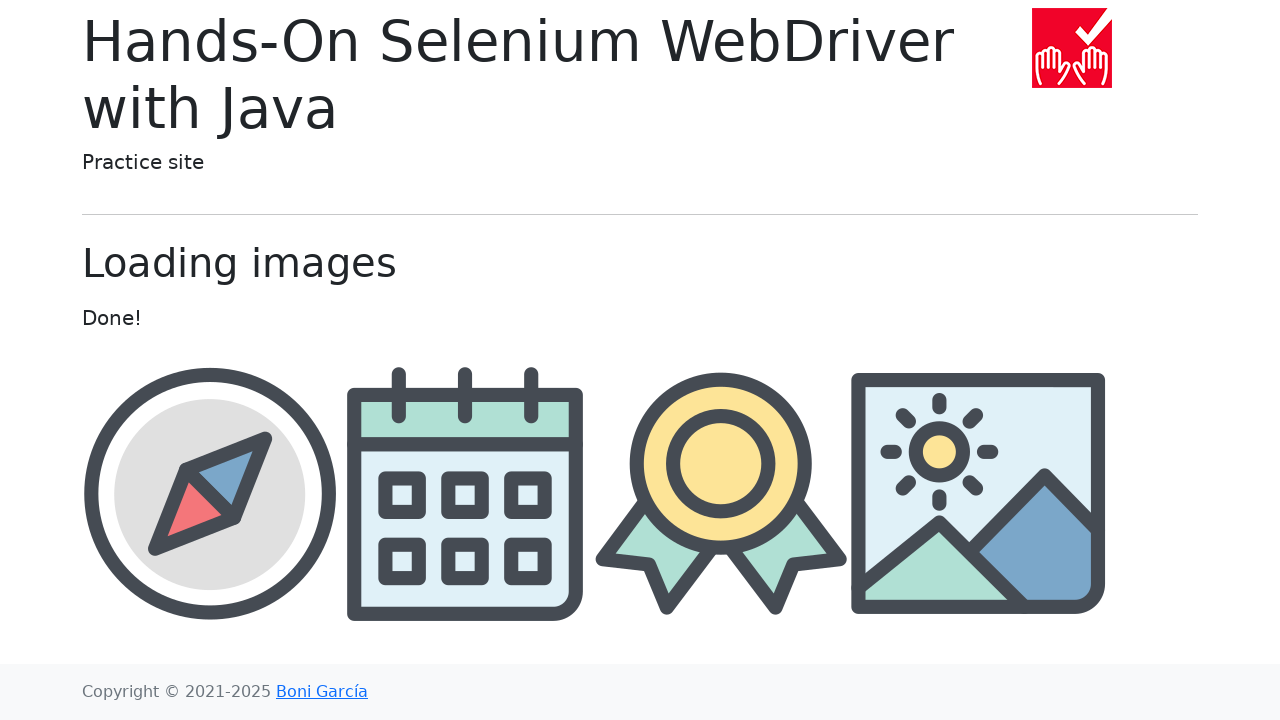

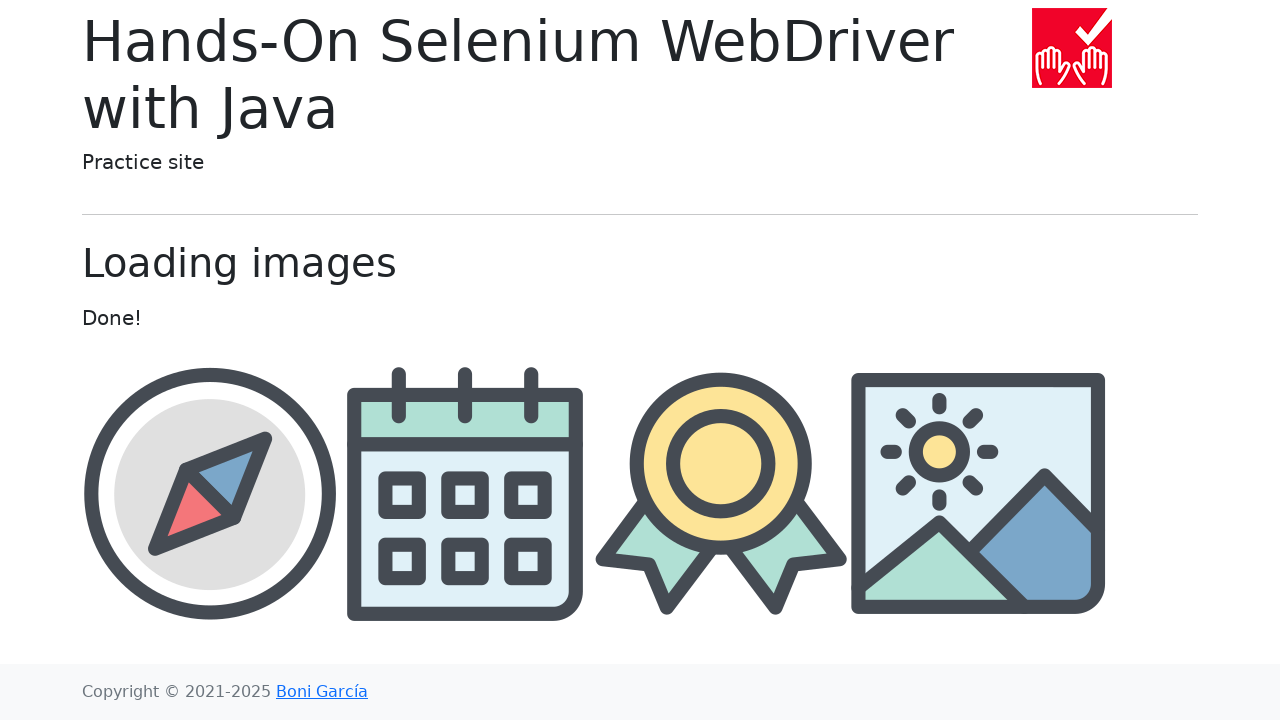